Tests basic browser navigation functionality including back, forward, and refresh operations on the Sauce Demo website

Starting URL: https://www.saucedemo.com/

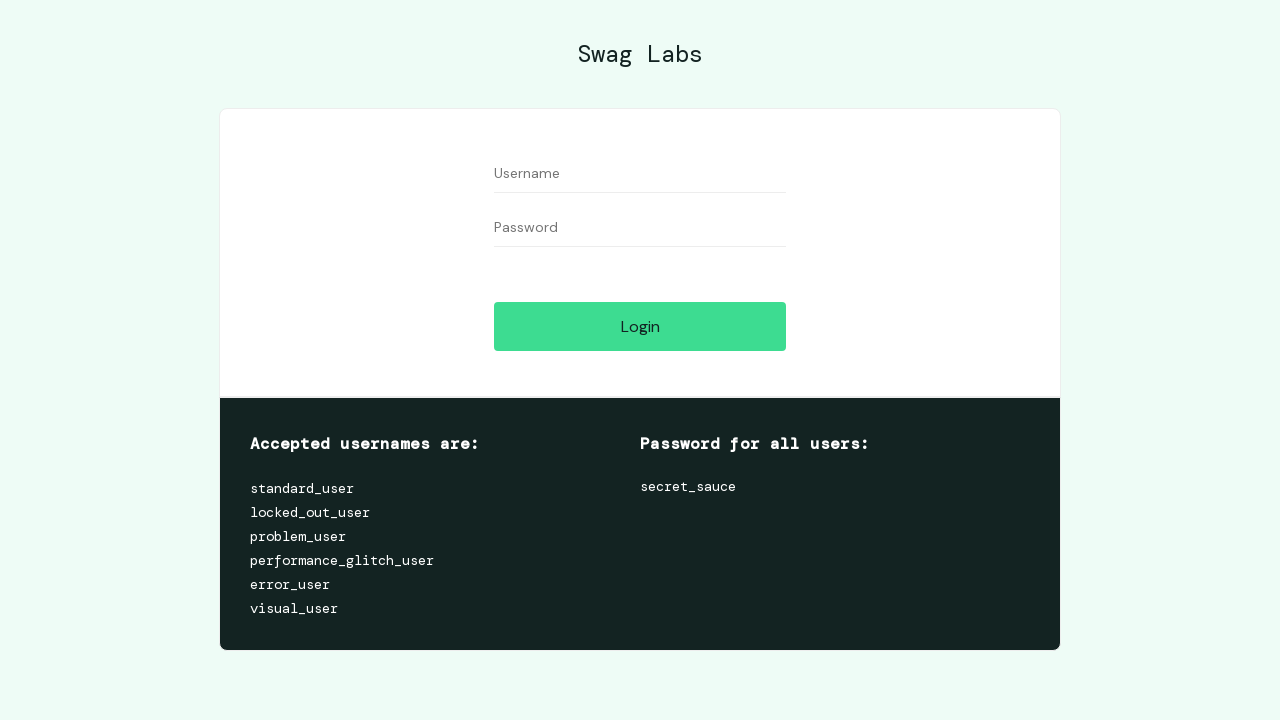

Set viewport size to 1920x1080
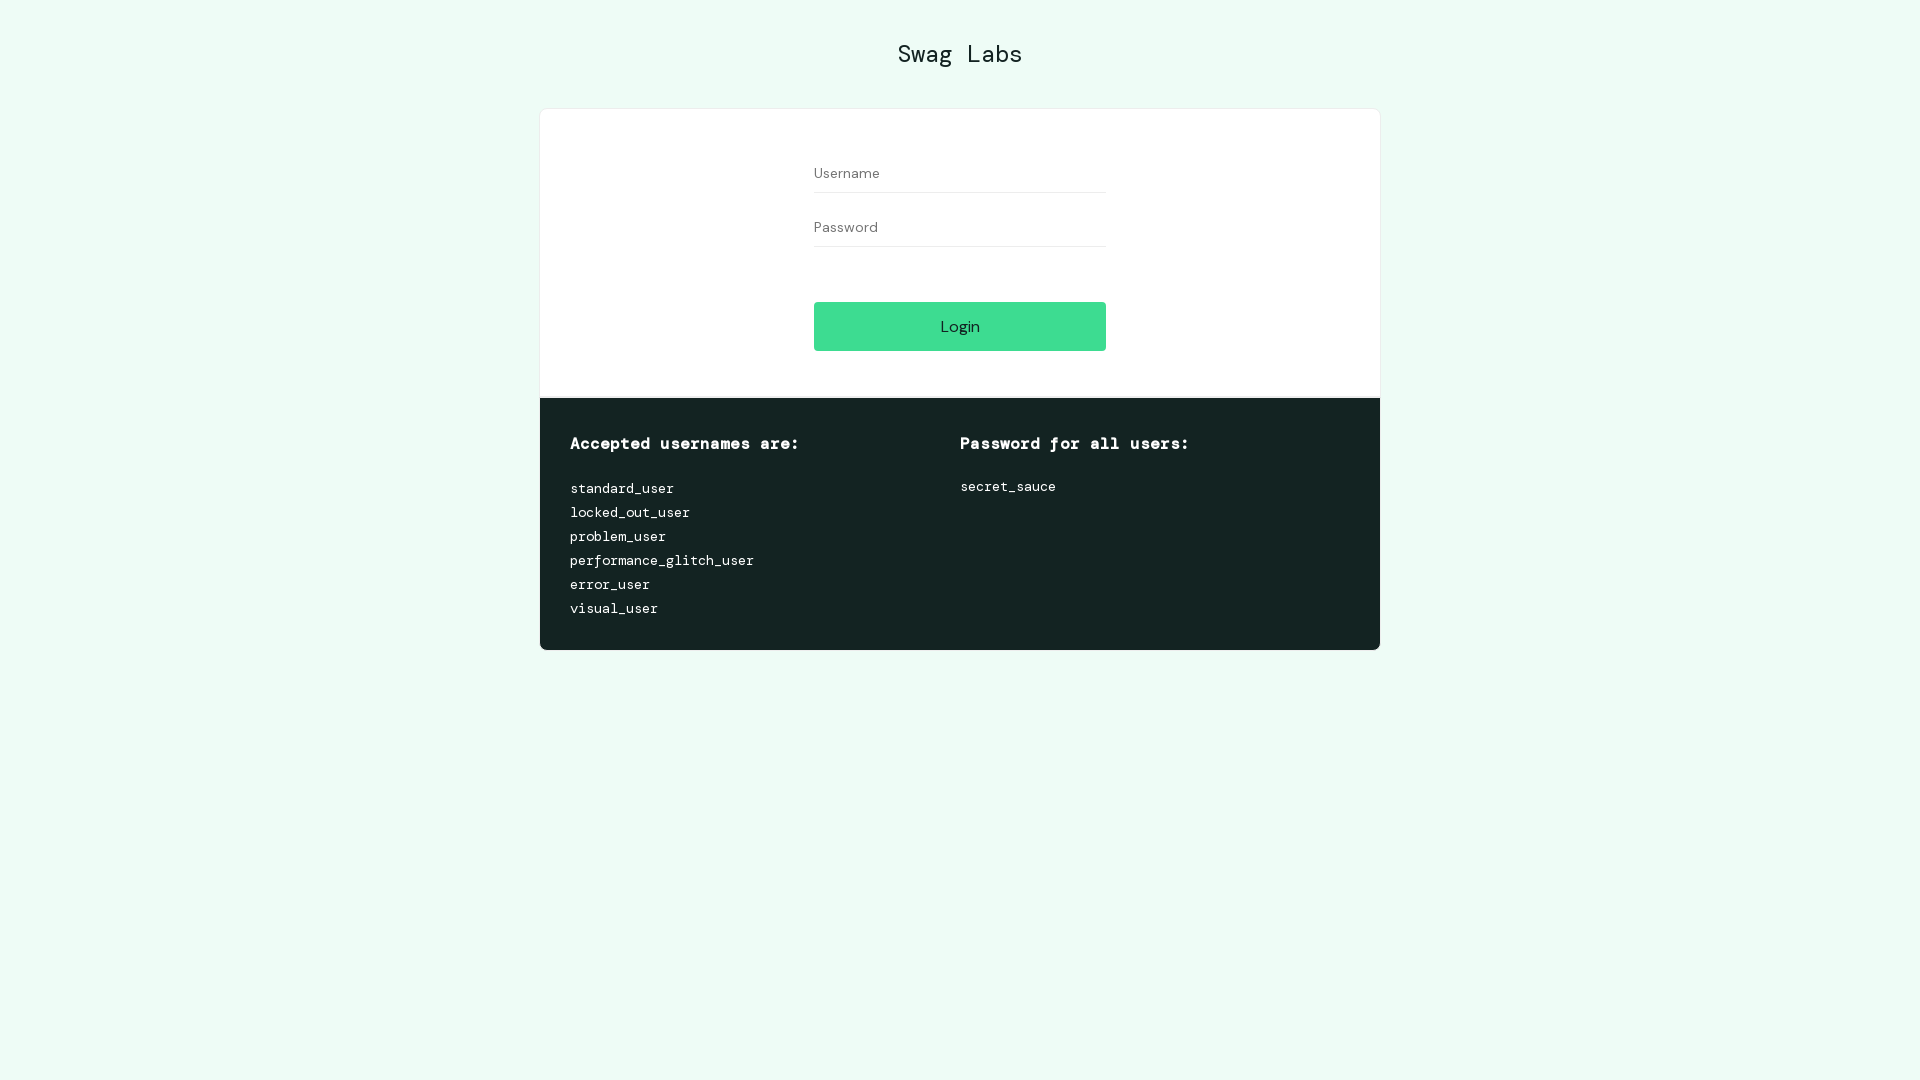

Retrieved page title: Swag Labs
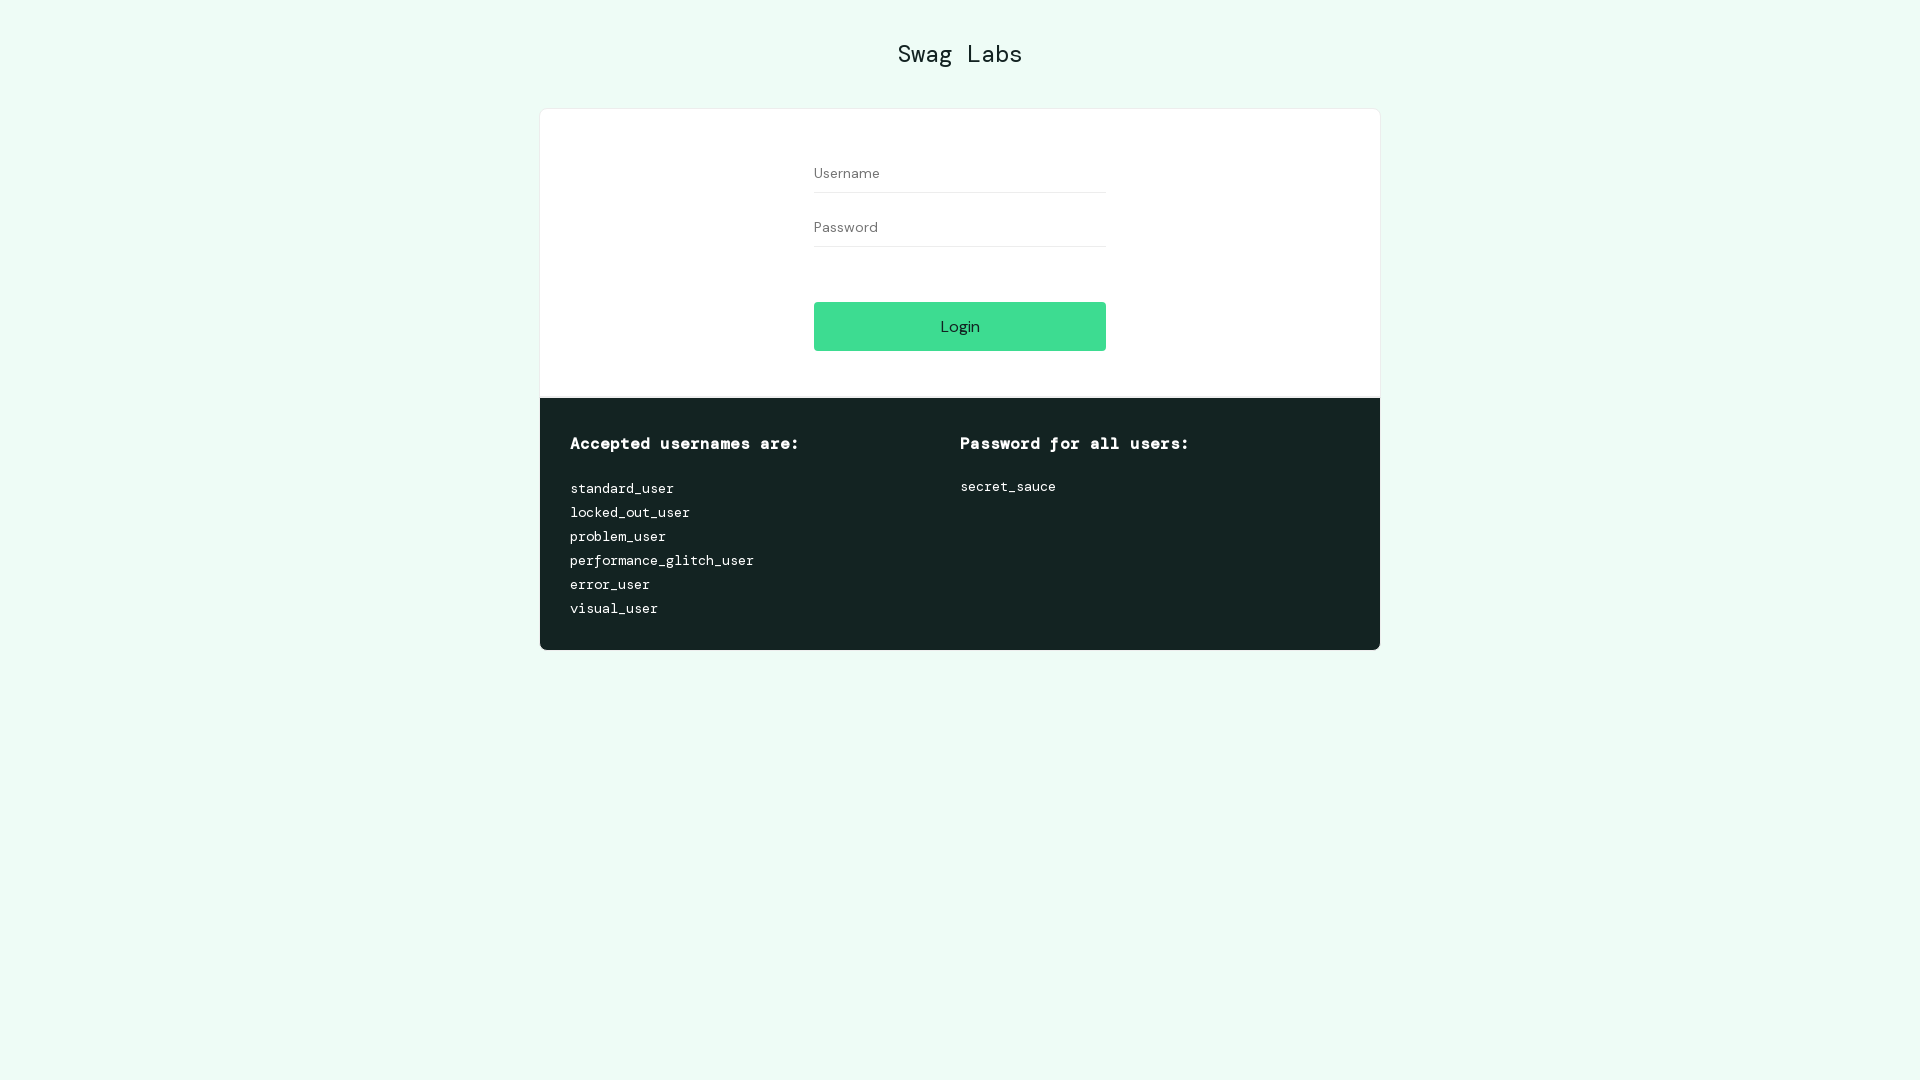

Retrieved current URL: https://www.saucedemo.com/
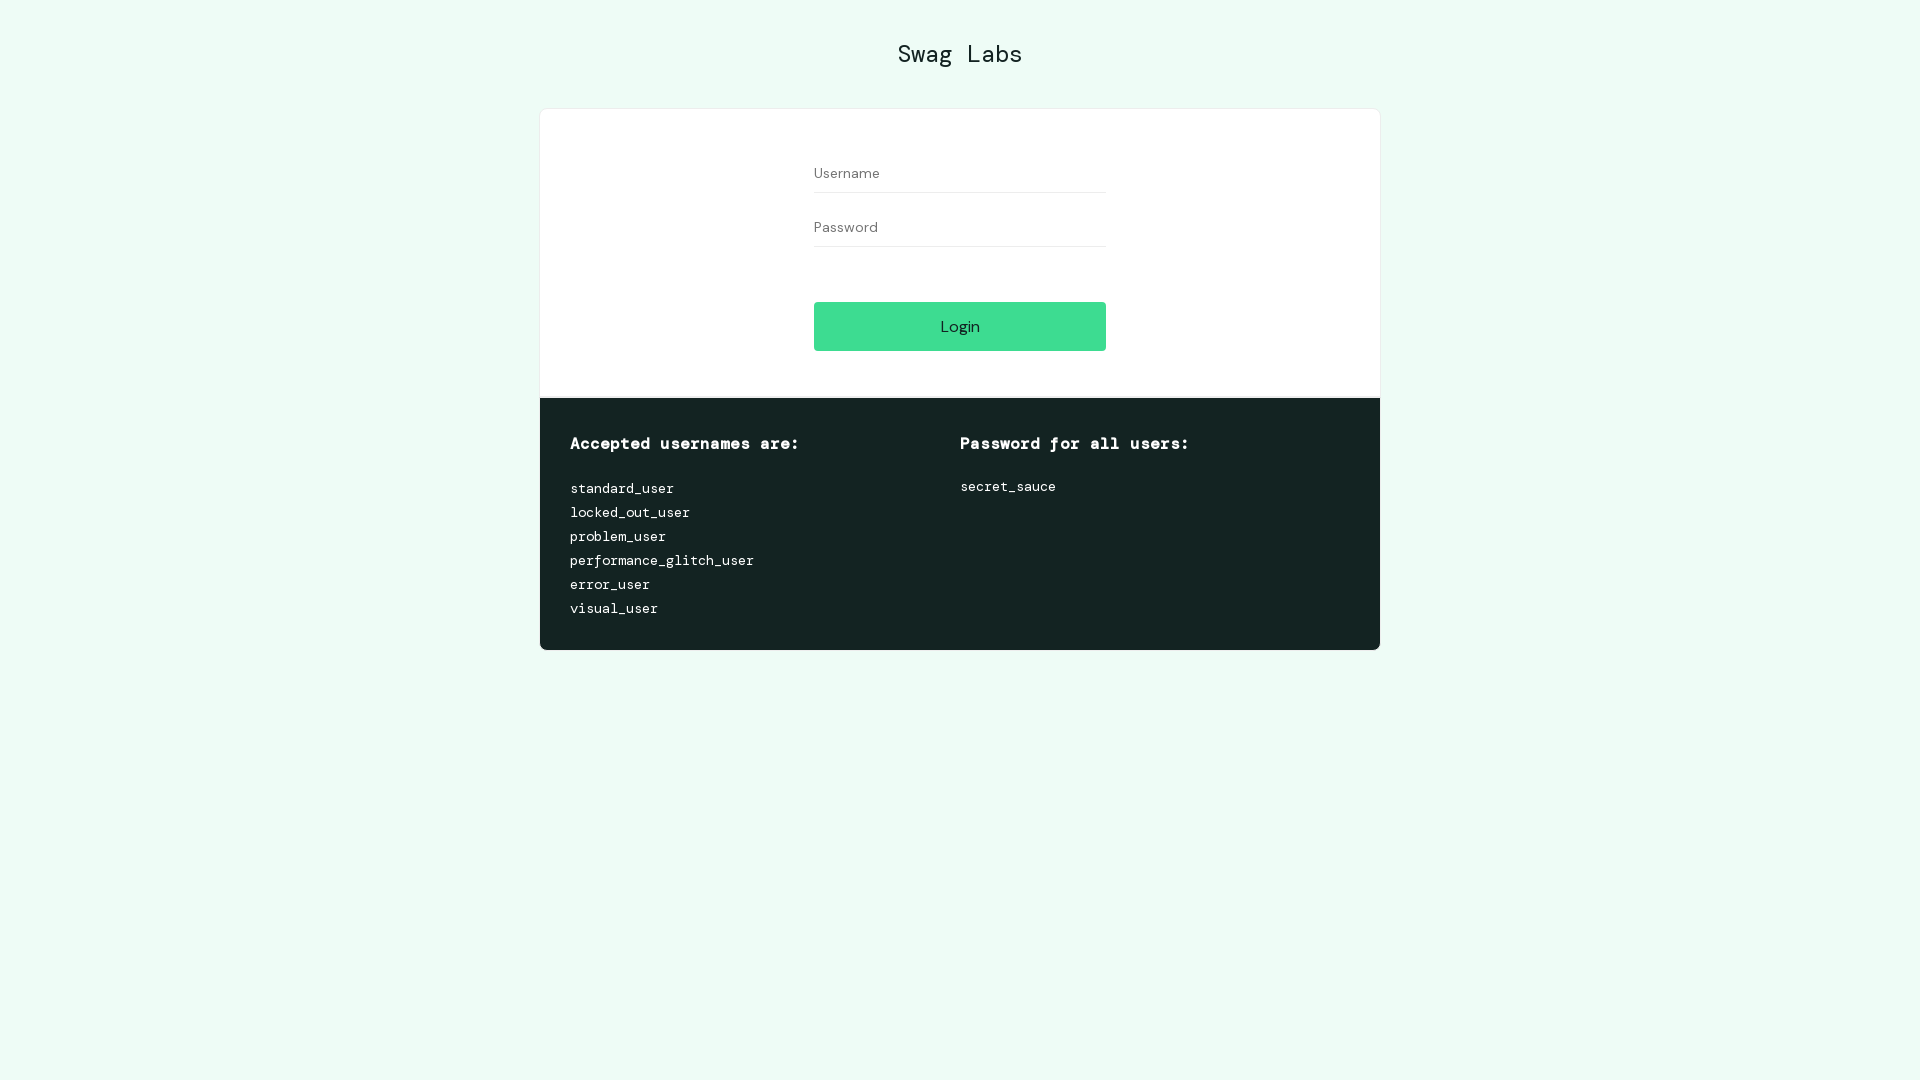

Navigated back using browser back button
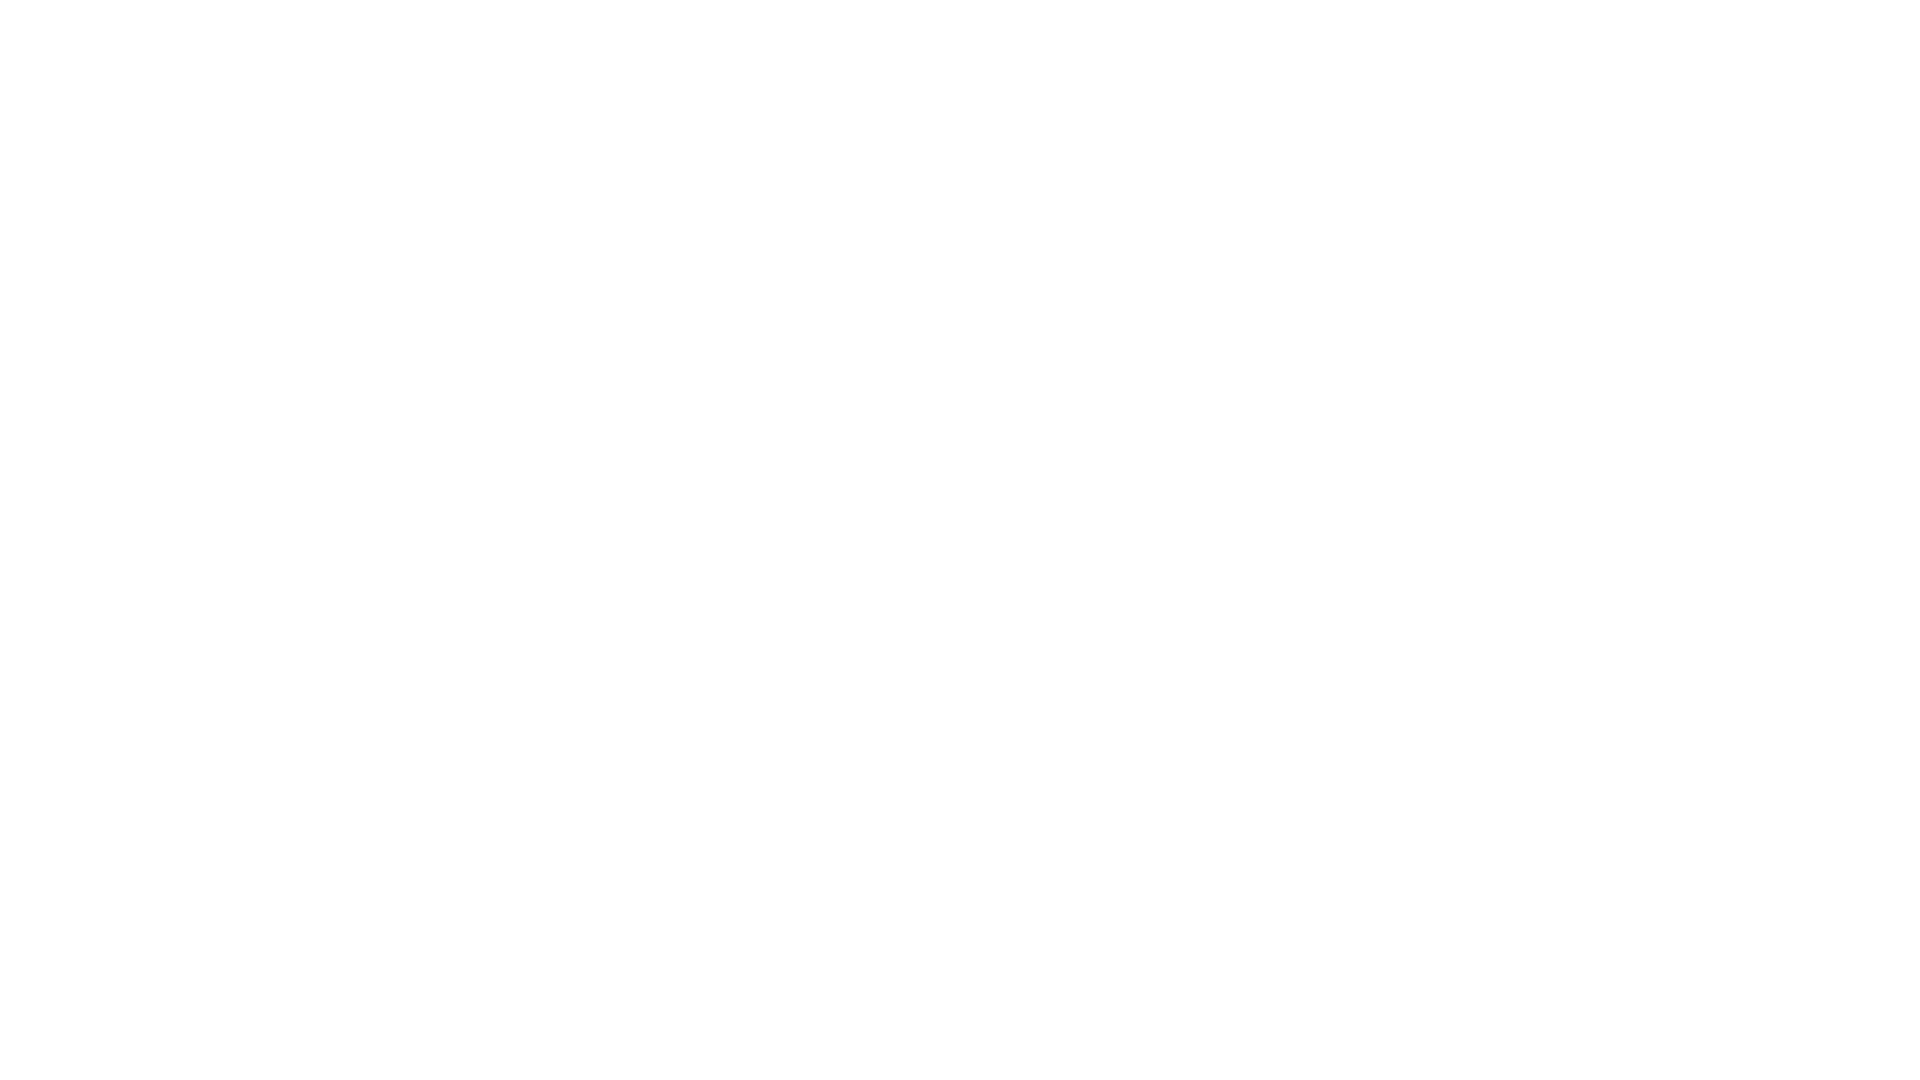

Navigated forward using browser forward button
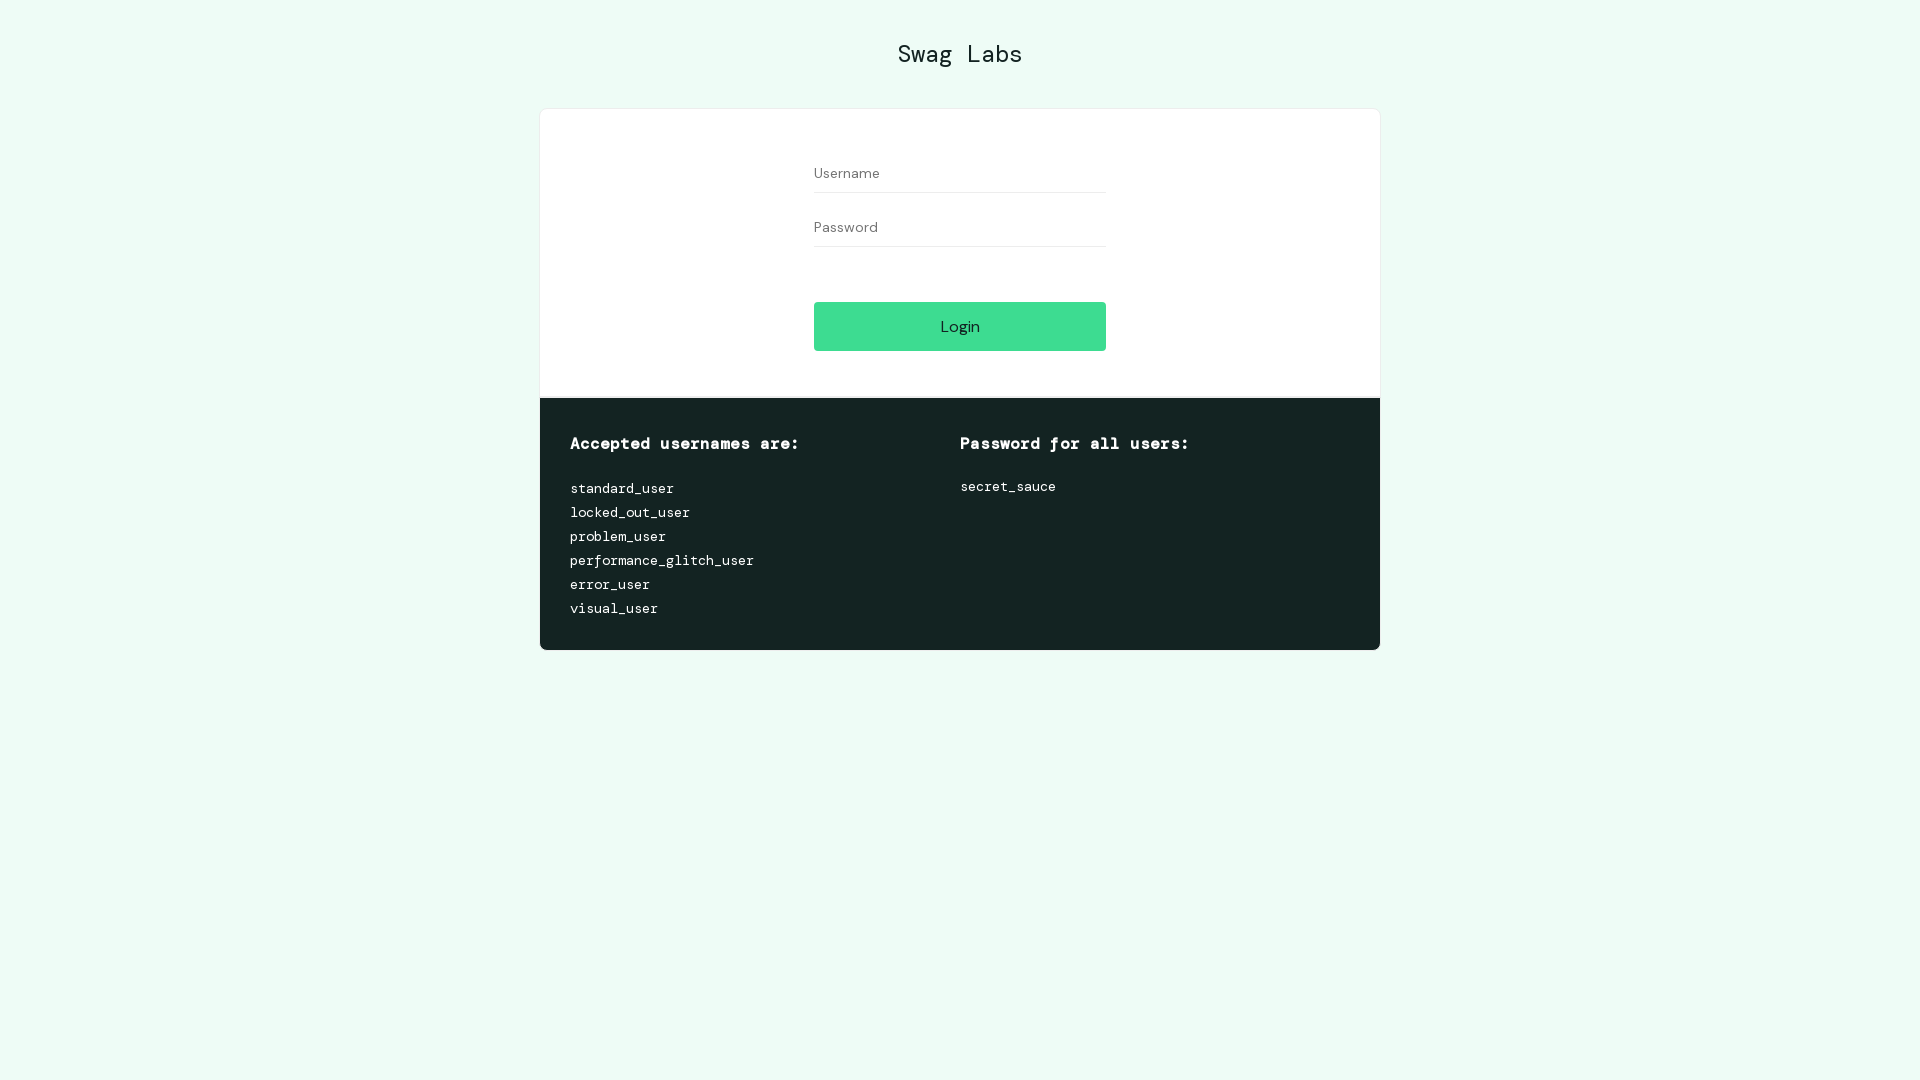

Refreshed the page
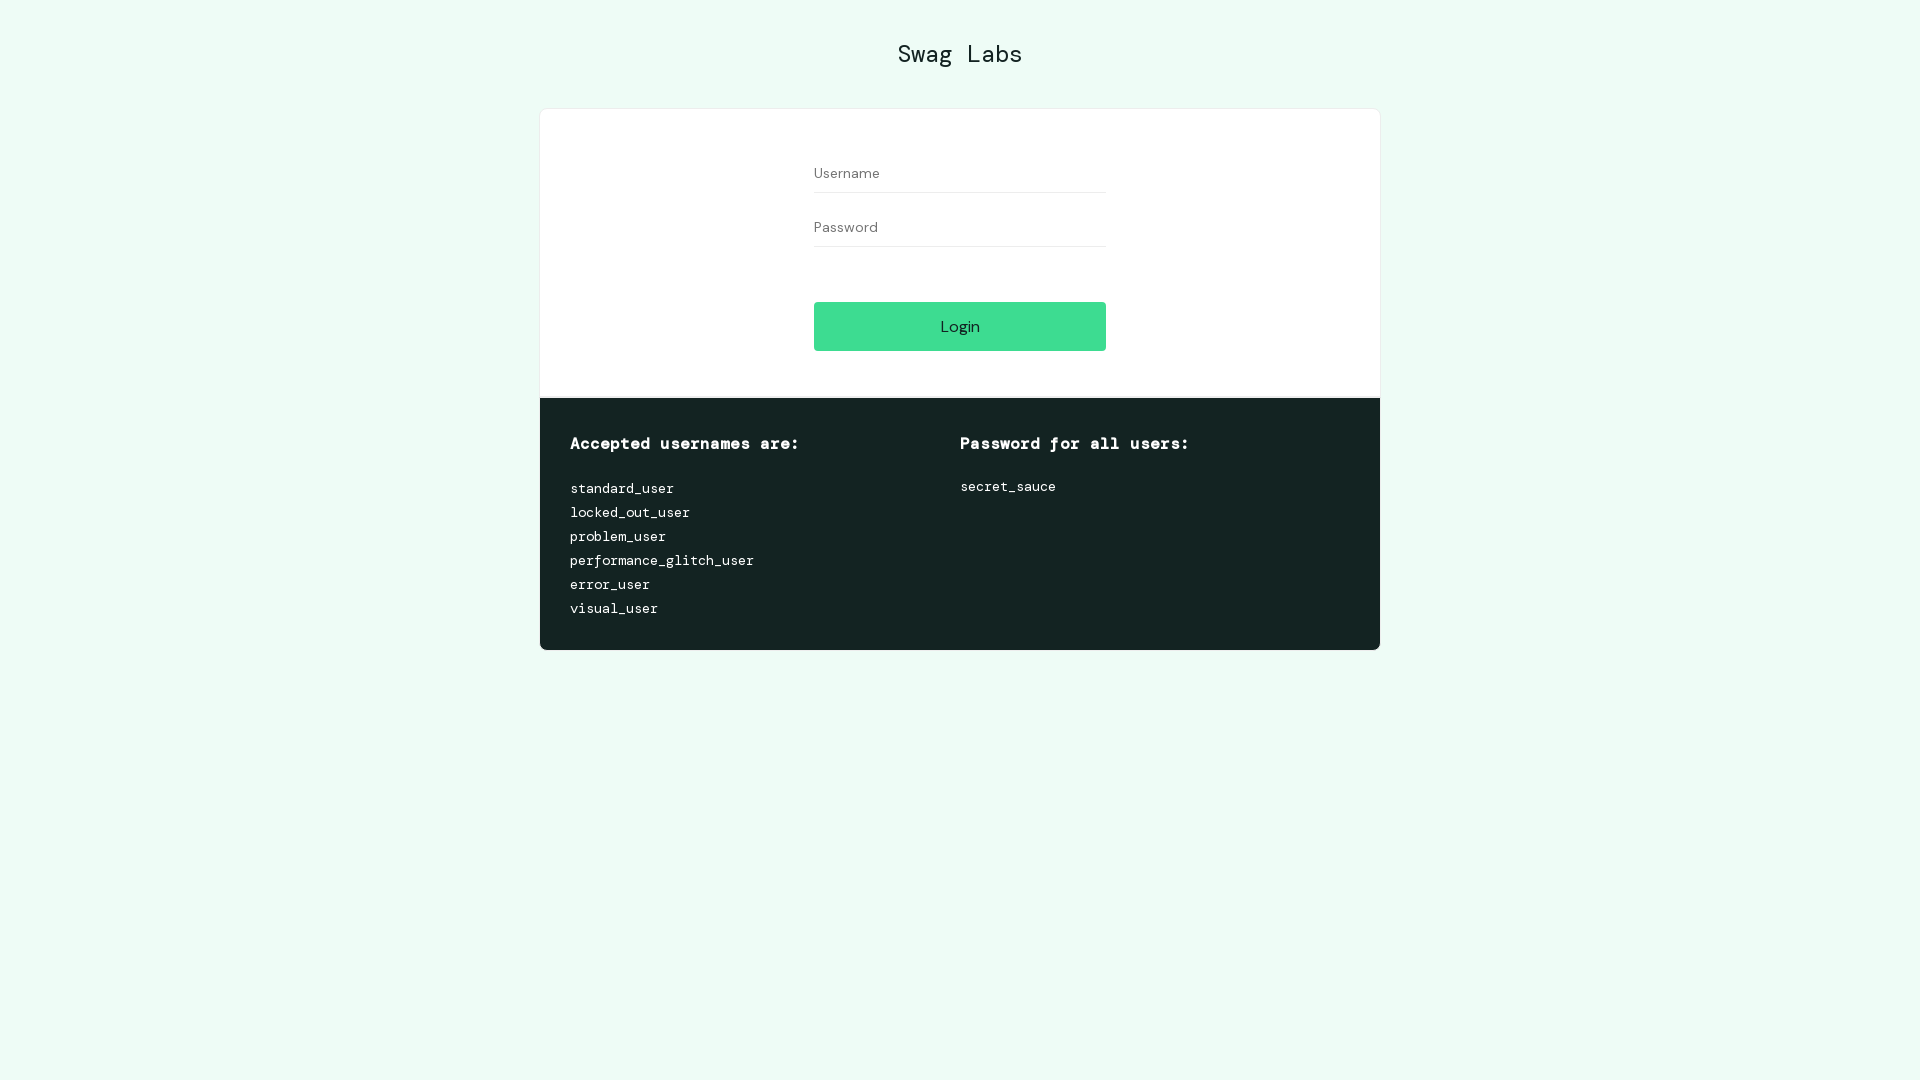

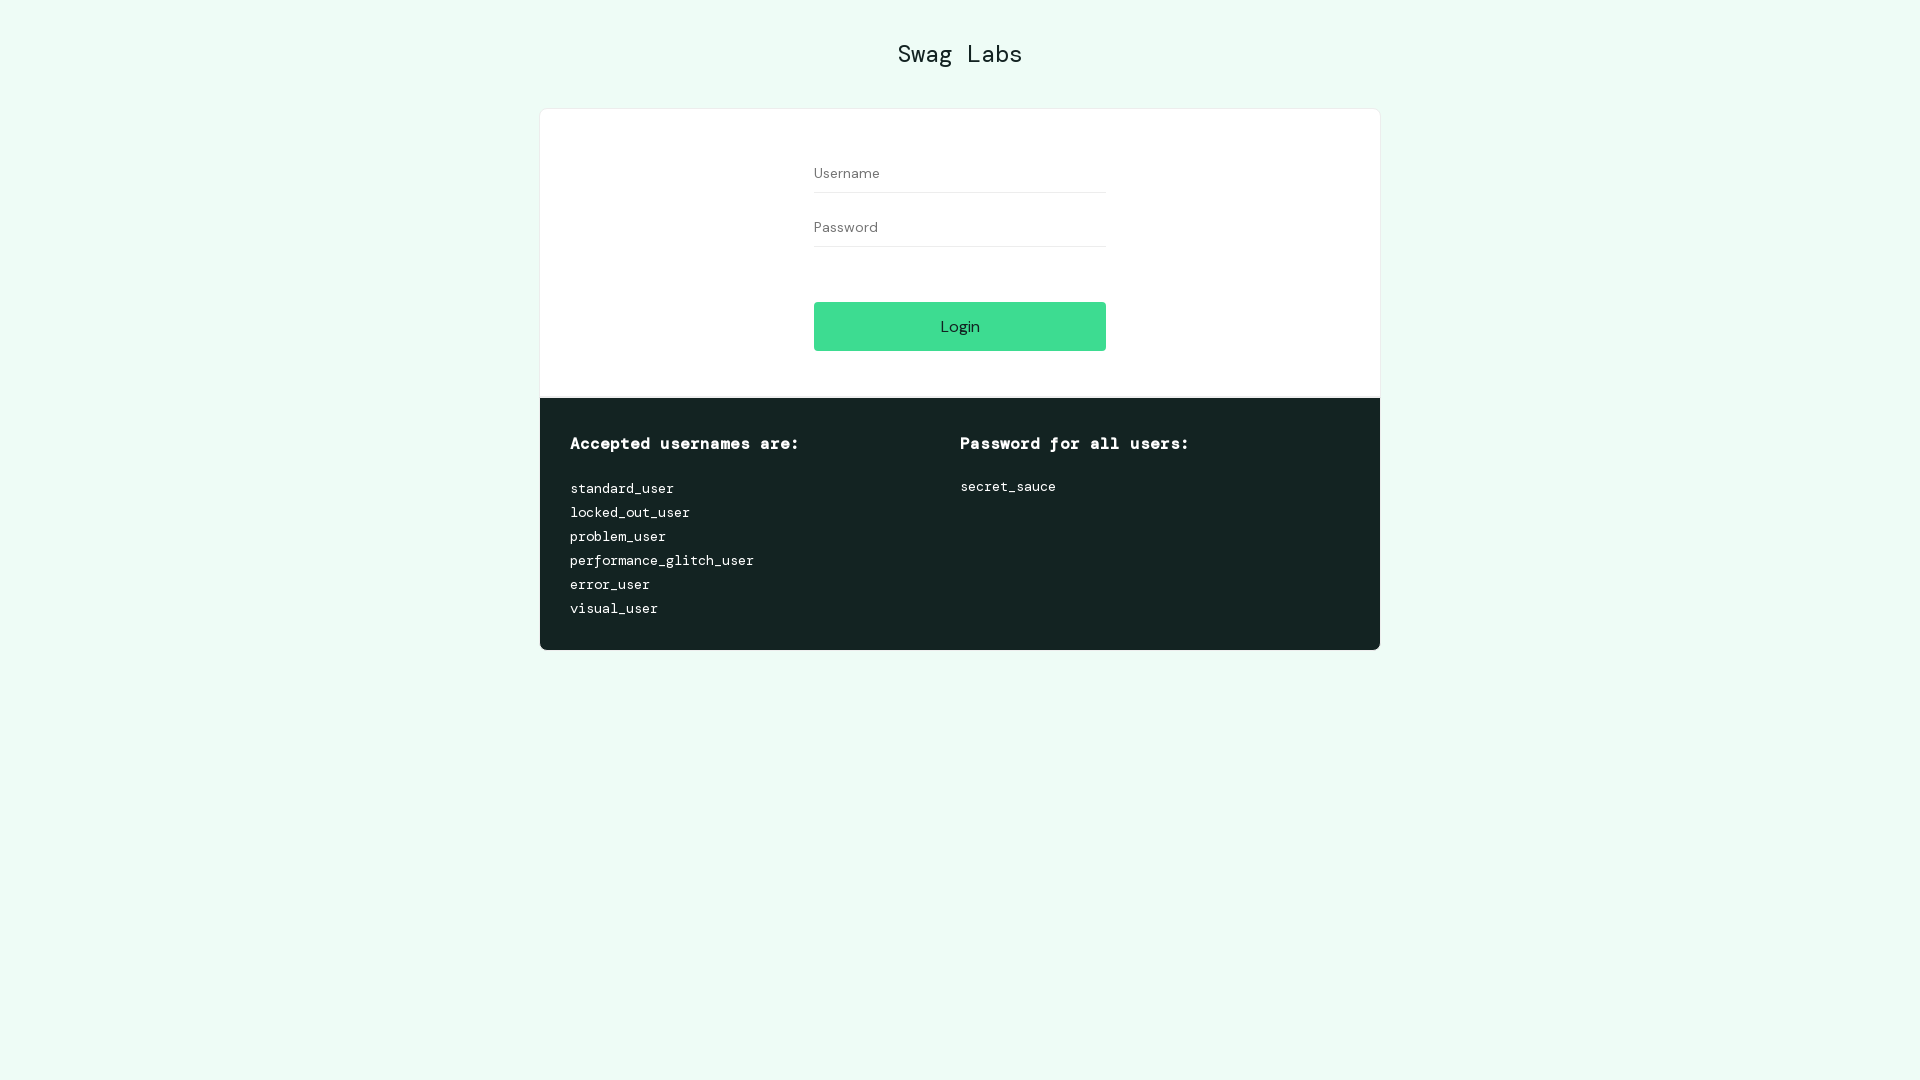